Tests a web form by filling a text input field and submitting the form, then verifying the success message

Starting URL: https://www.selenium.dev/selenium/web/web-form.html

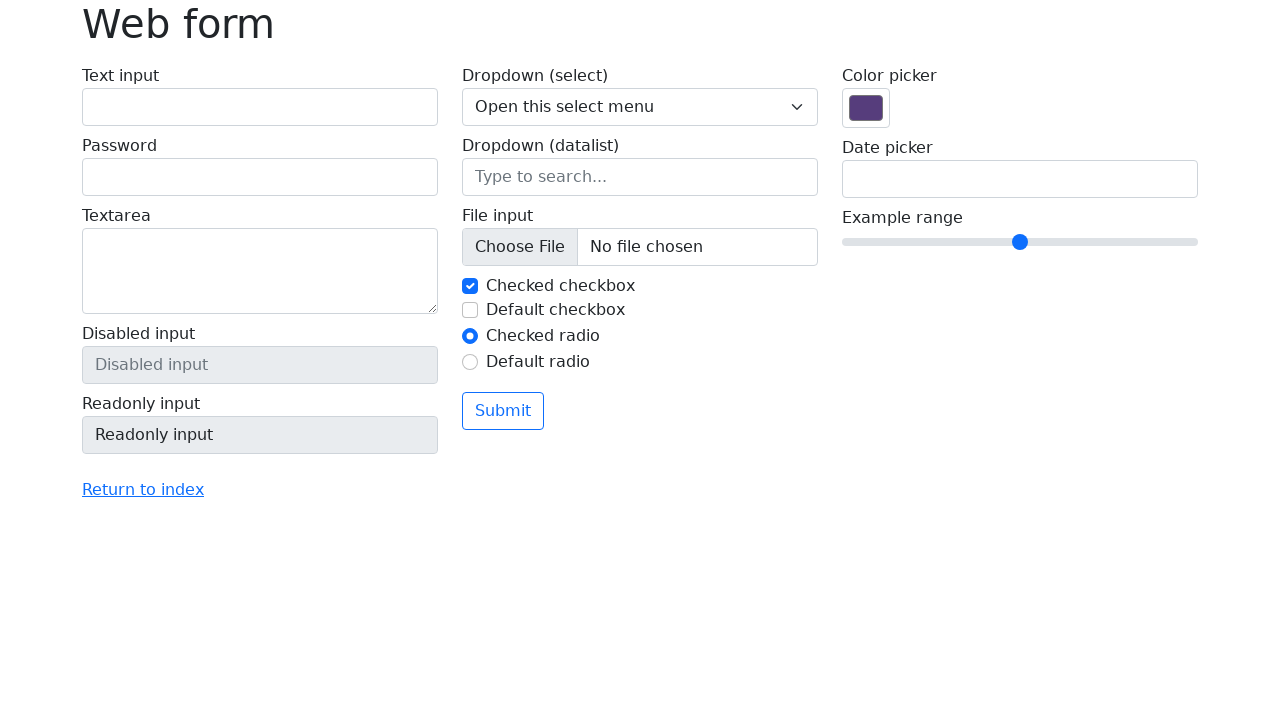

Filled text input field with 'Selenium' on input[name='my-text']
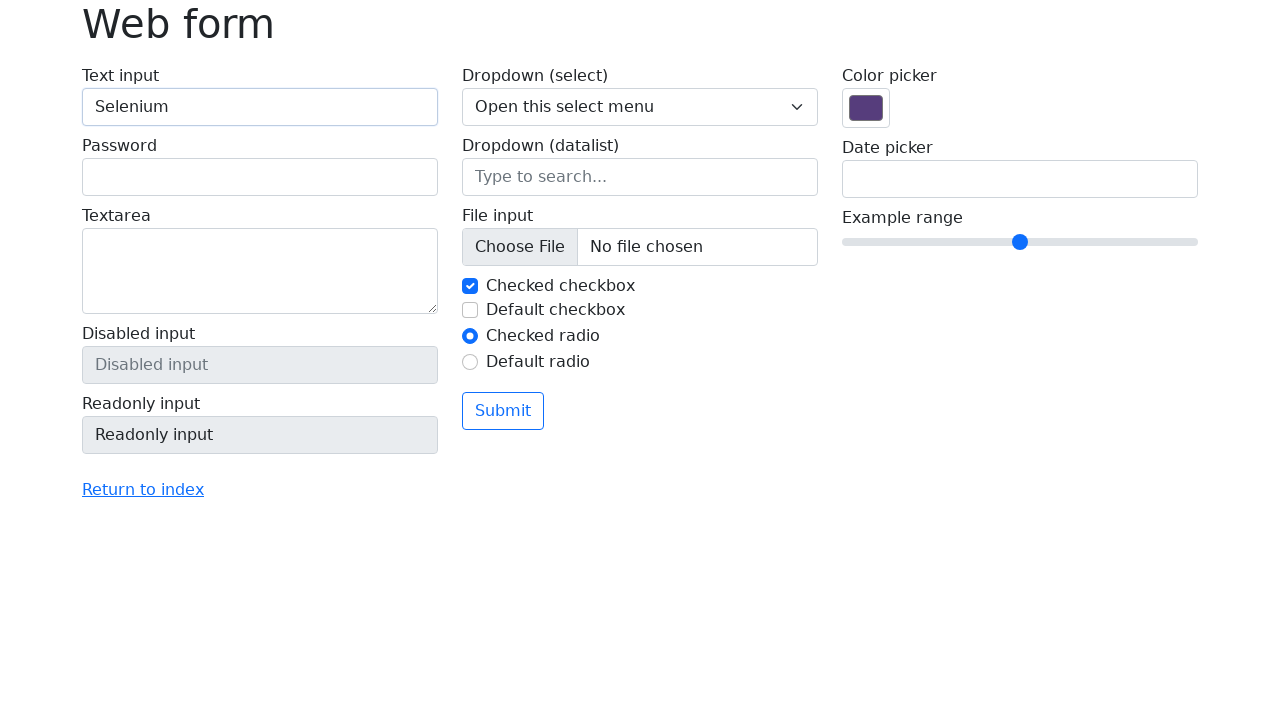

Clicked submit button at (503, 411) on button
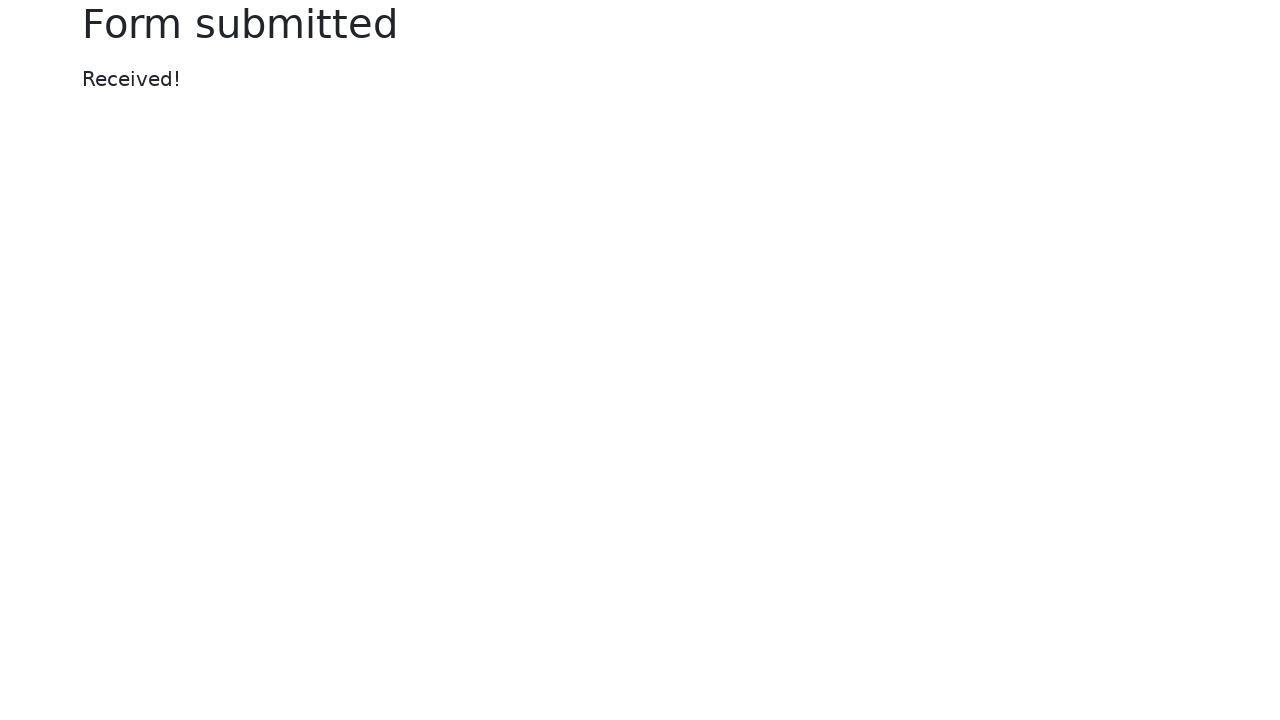

Success message element loaded
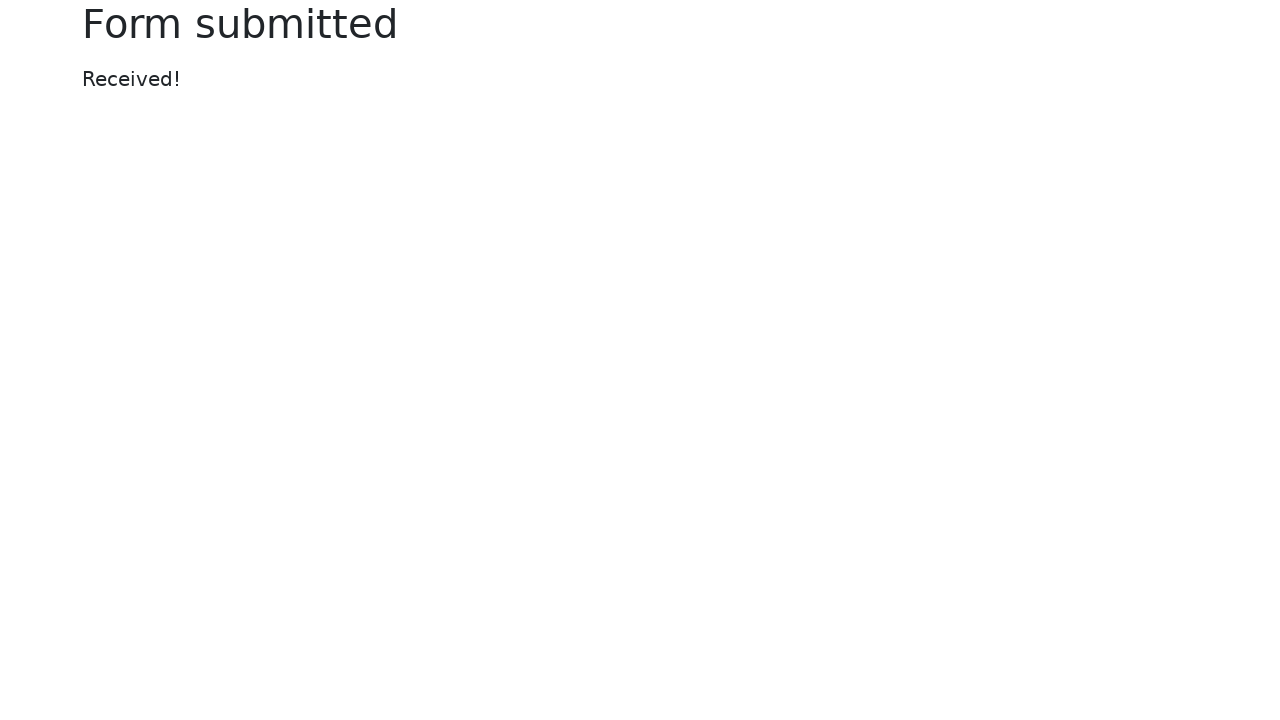

Verified success message displays 'Received!'
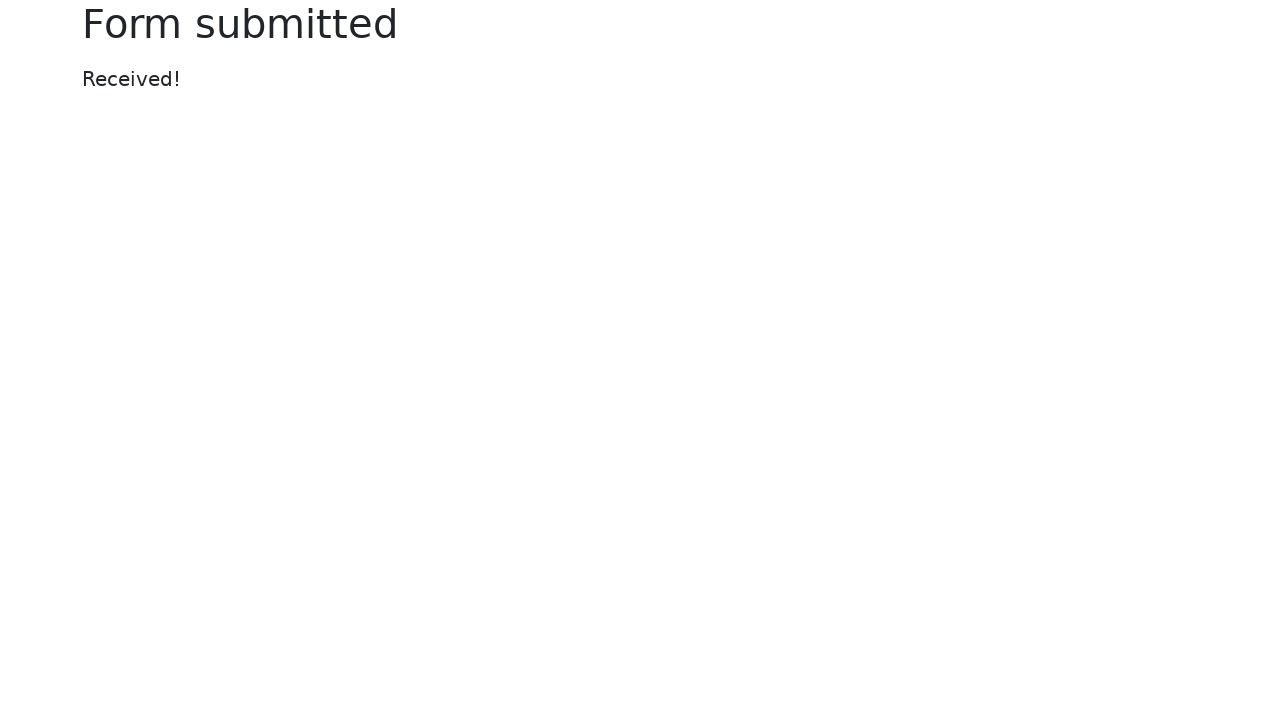

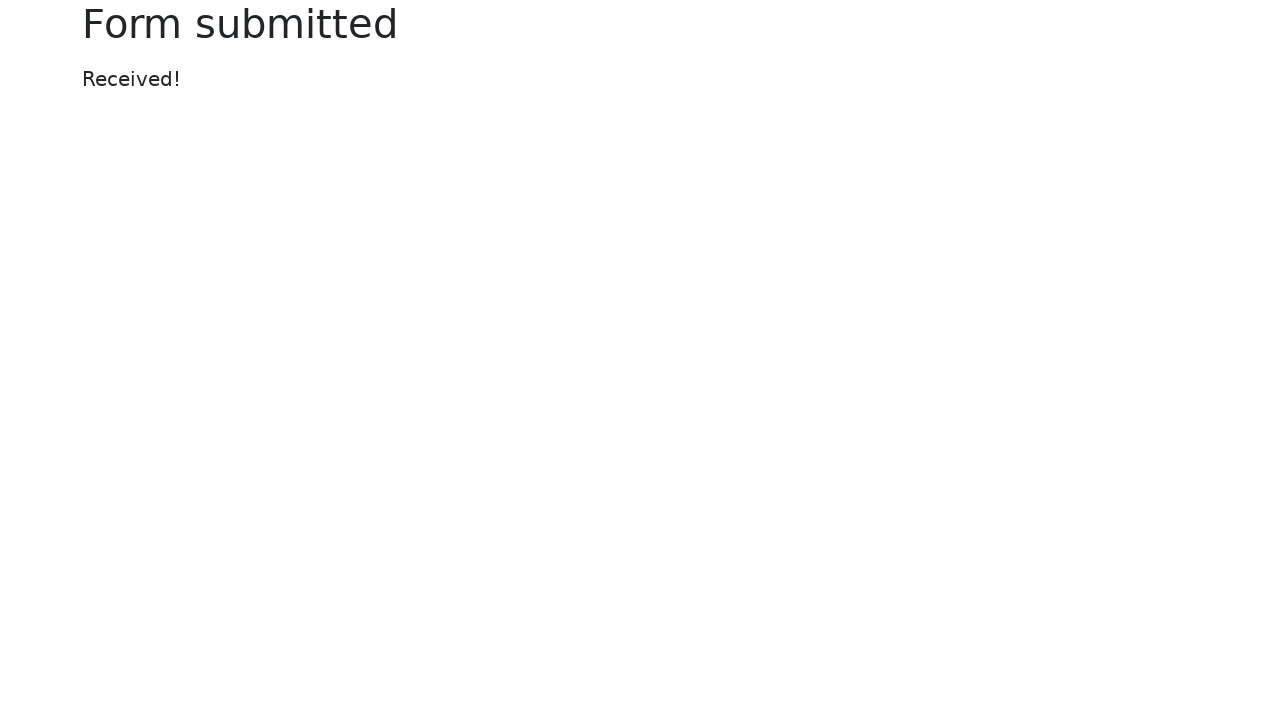